Tests that submitting an empty zip code field shows an error message

Starting URL: https://www.sharelane.com/cgi-bin/register.py

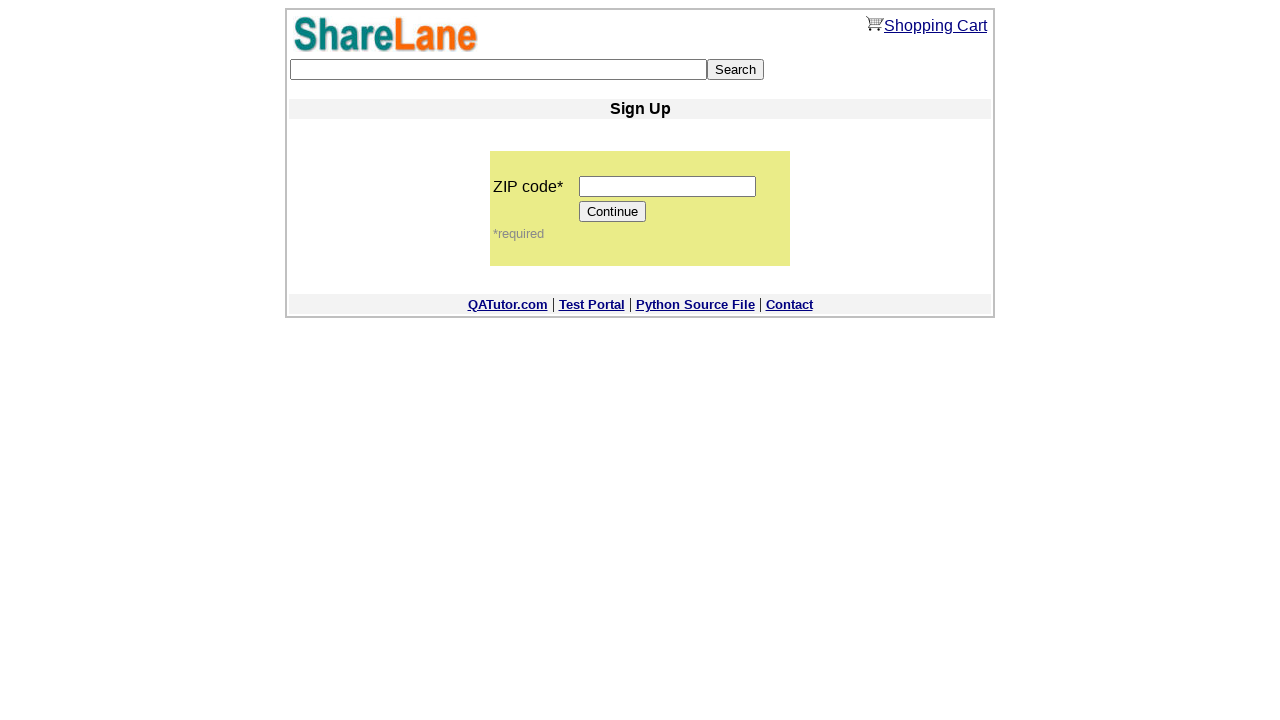

Left zip code field empty on input[name='zip_code']
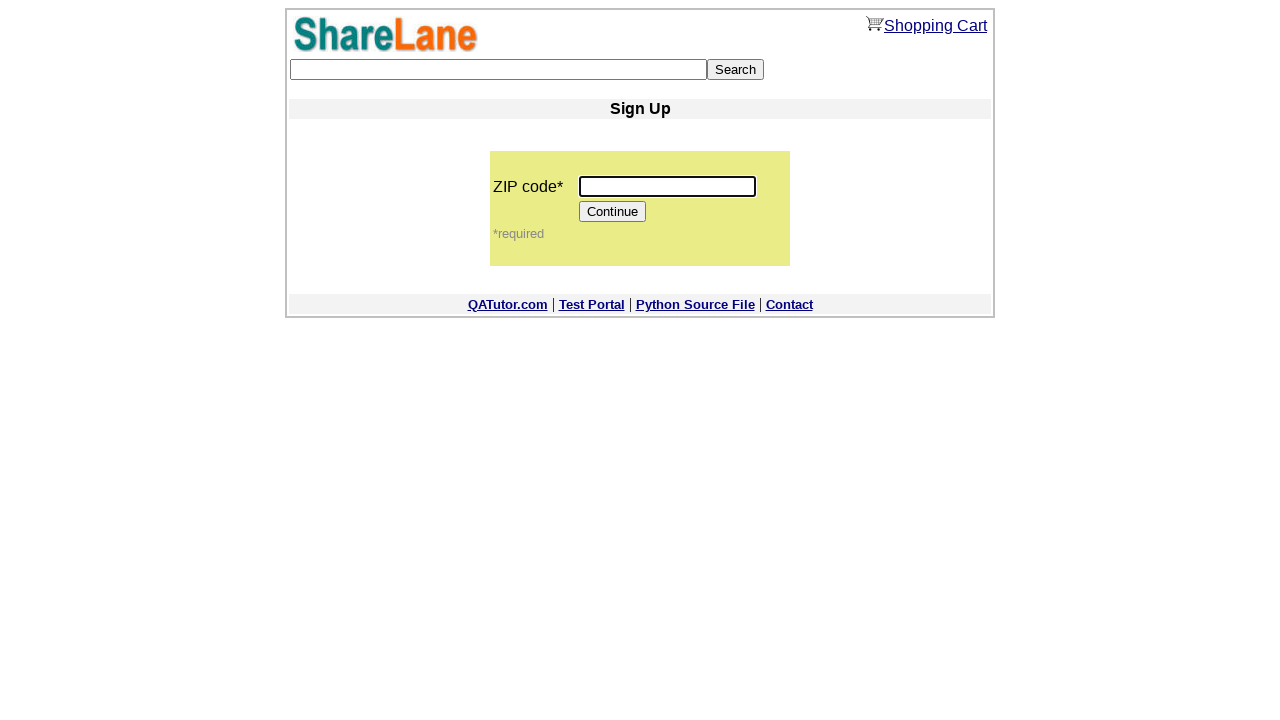

Clicked Continue button with empty zip code at (613, 212) on input[value='Continue']
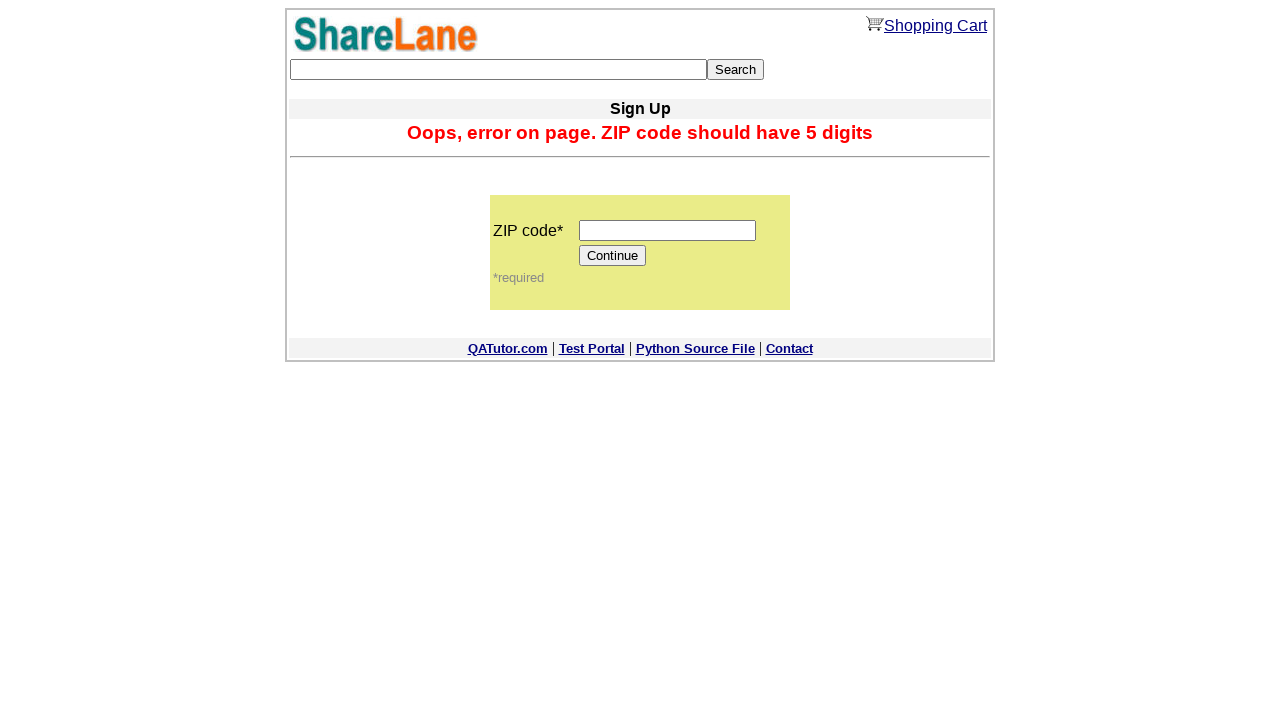

Error message appeared for empty zip code field
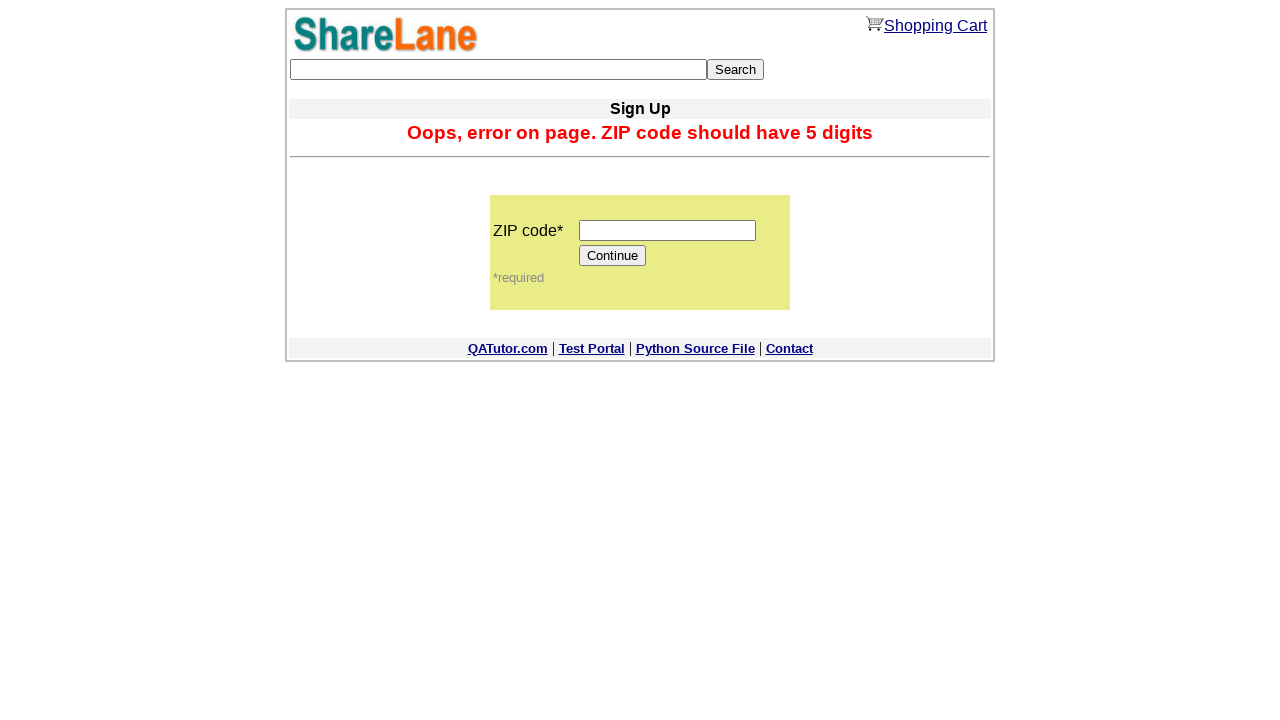

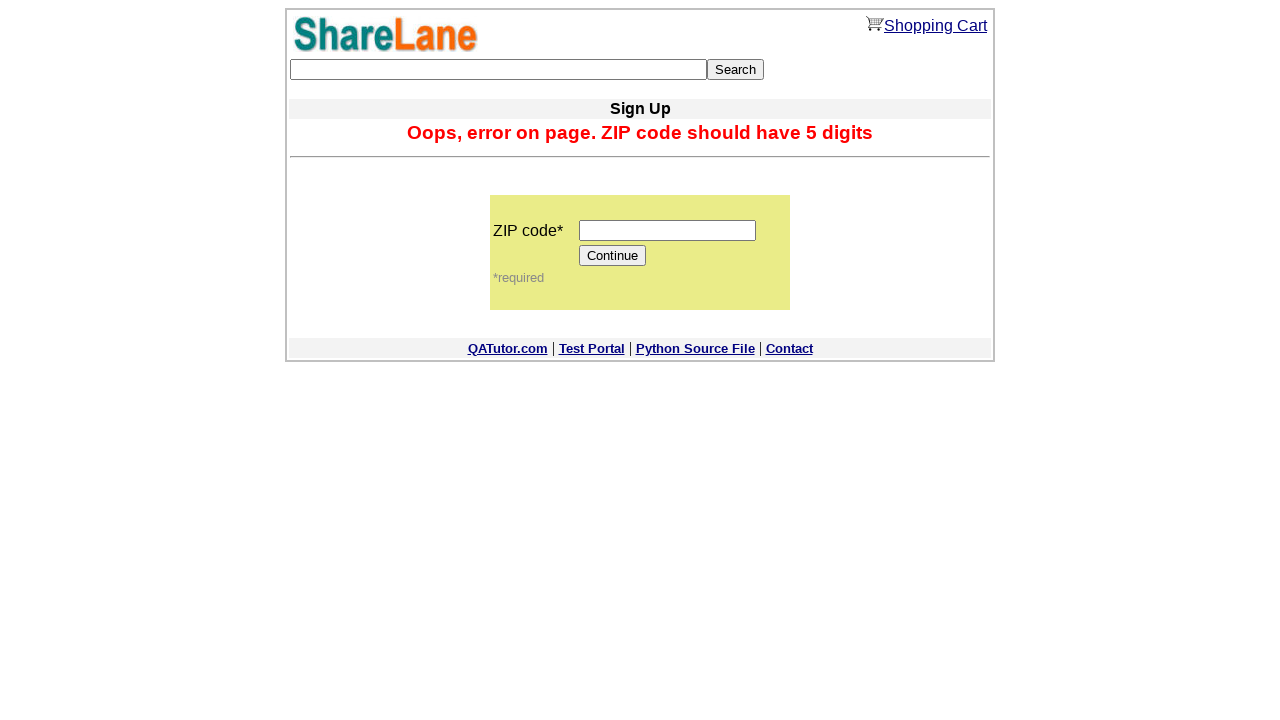